Tests JavaScript confirm dialog by clicking Cancel

Starting URL: https://the-internet.herokuapp.com/

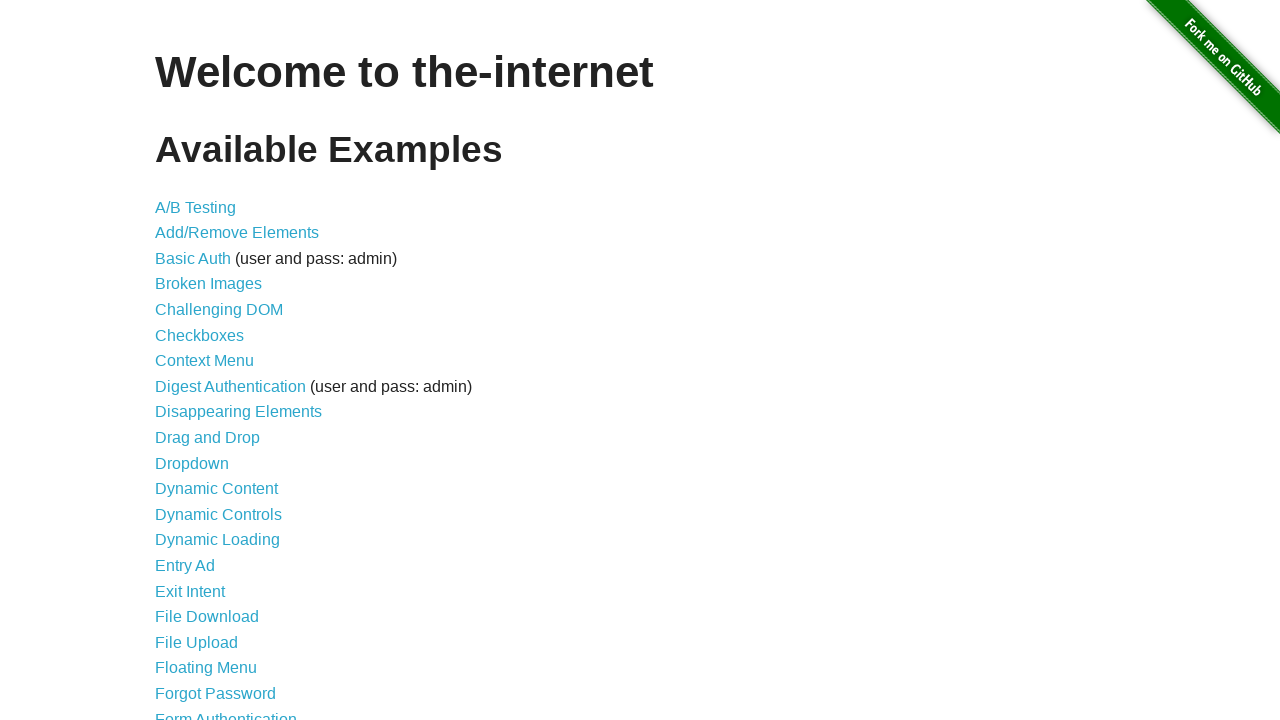

Navigated to the-internet.herokuapp.com homepage
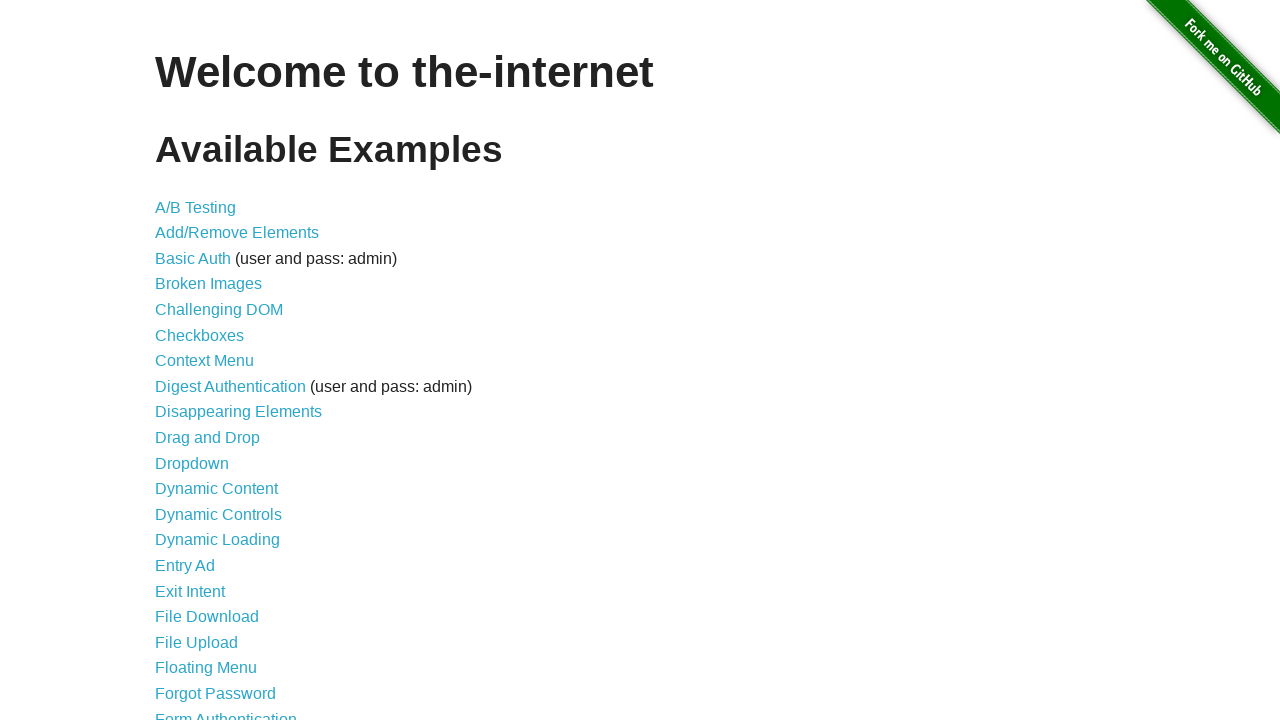

Clicked on JavaScript Alerts link at (214, 361) on text=JavaScript Alerts
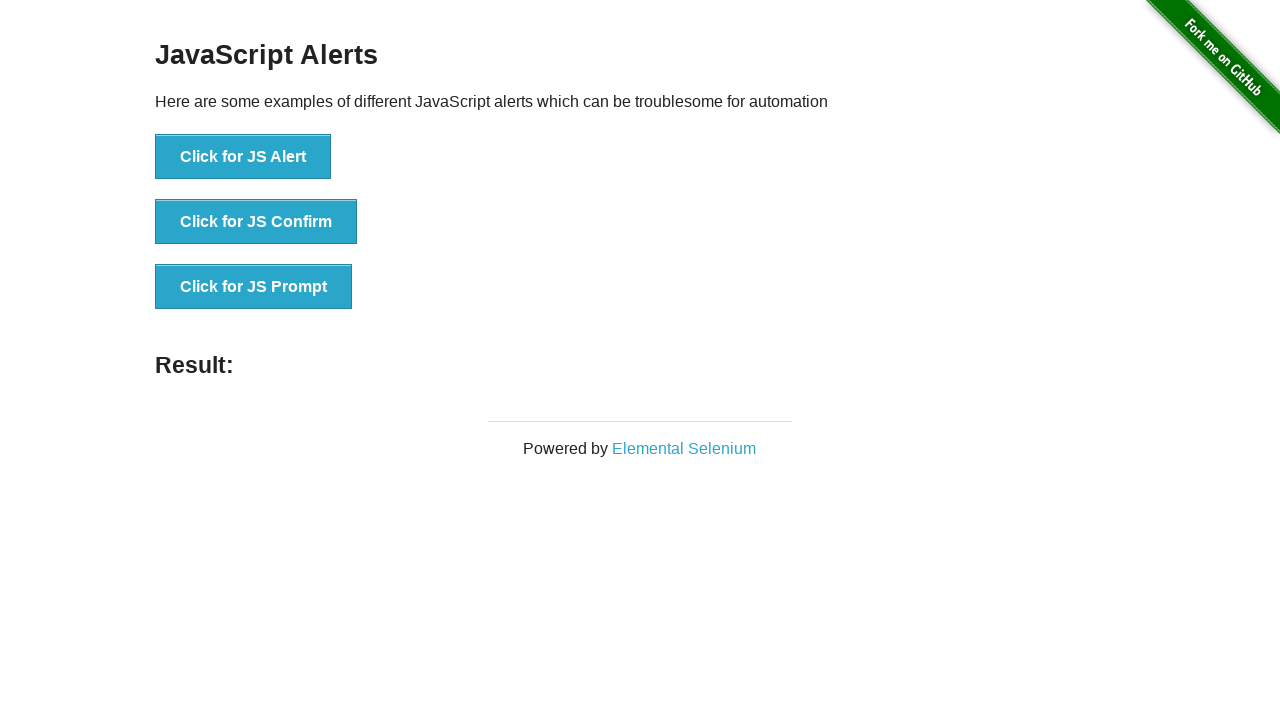

Set up dialog handler to dismiss confirm dialogs
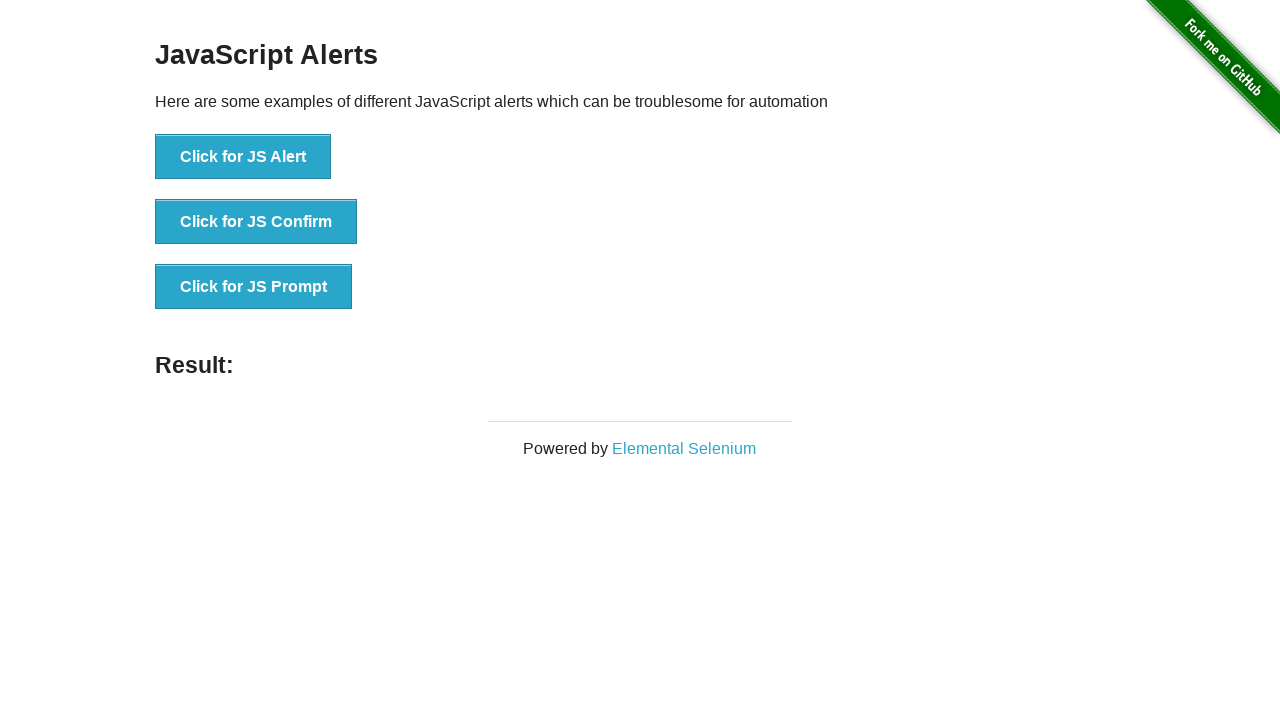

Clicked the JavaScript Confirm button at (256, 222) on xpath=//*[@id="content"]/div/ul/li[2]/button
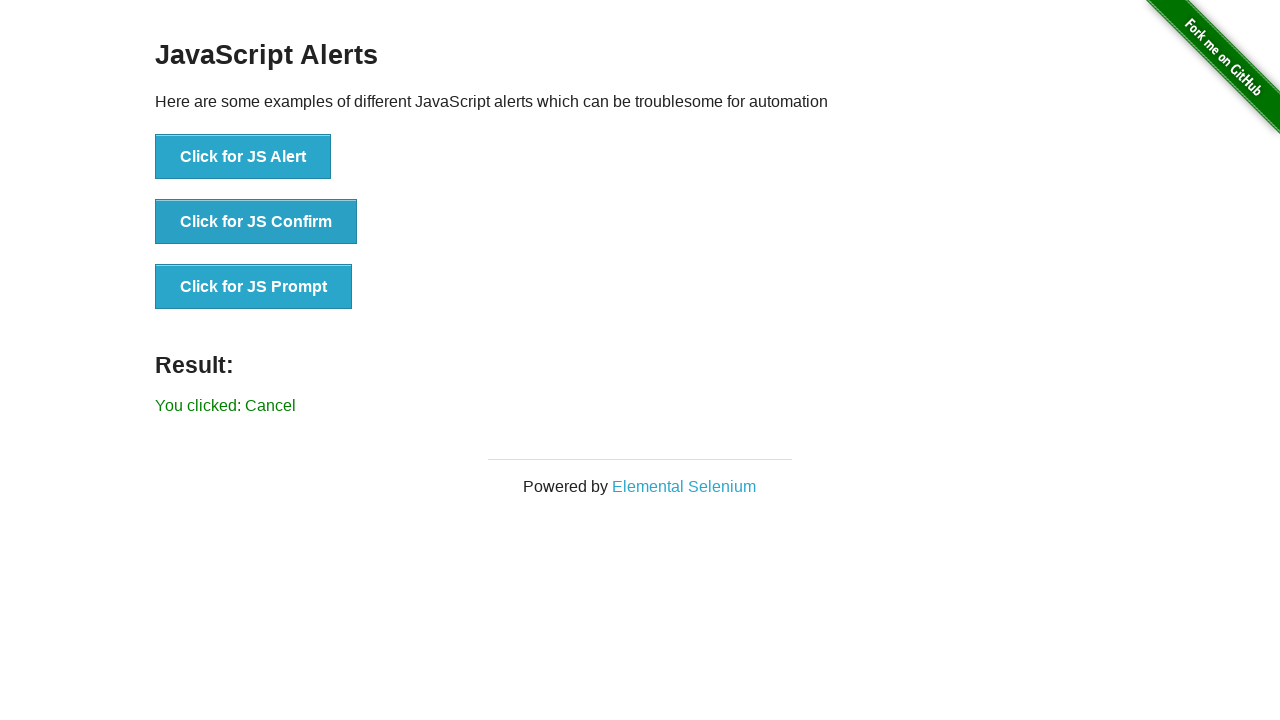

Confirmed result message is visible after clicking Cancel on confirm dialog
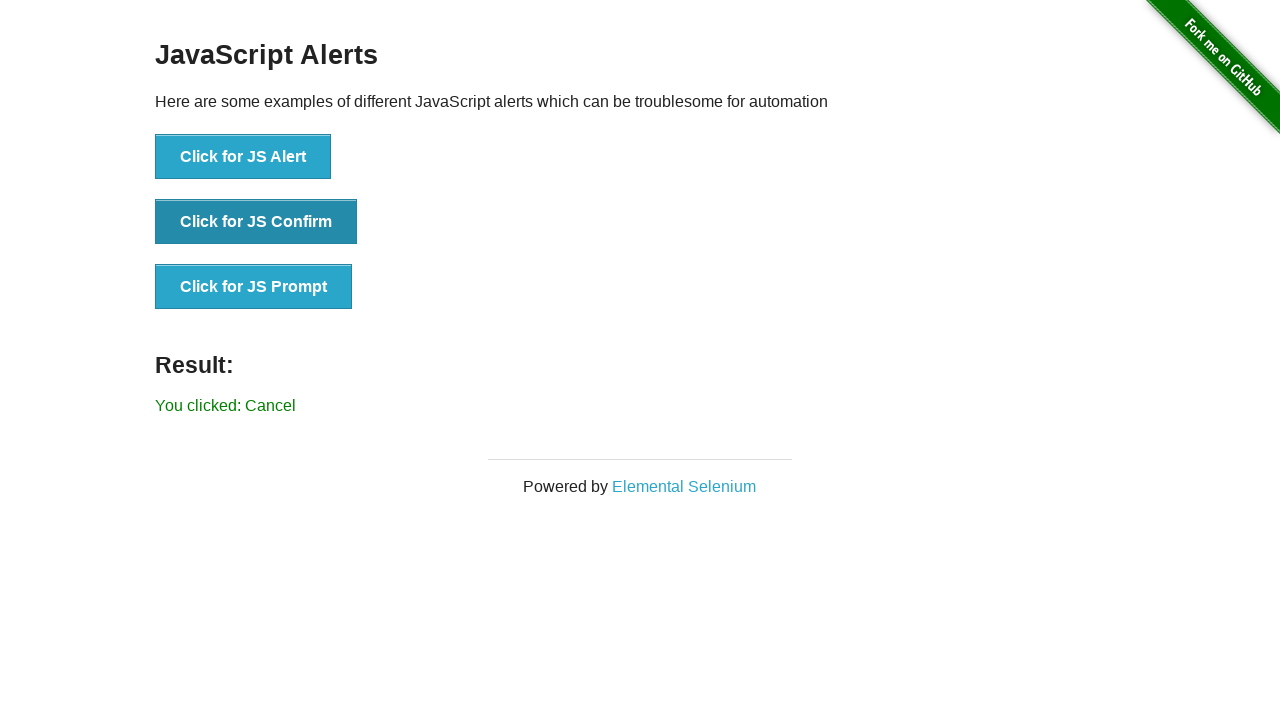

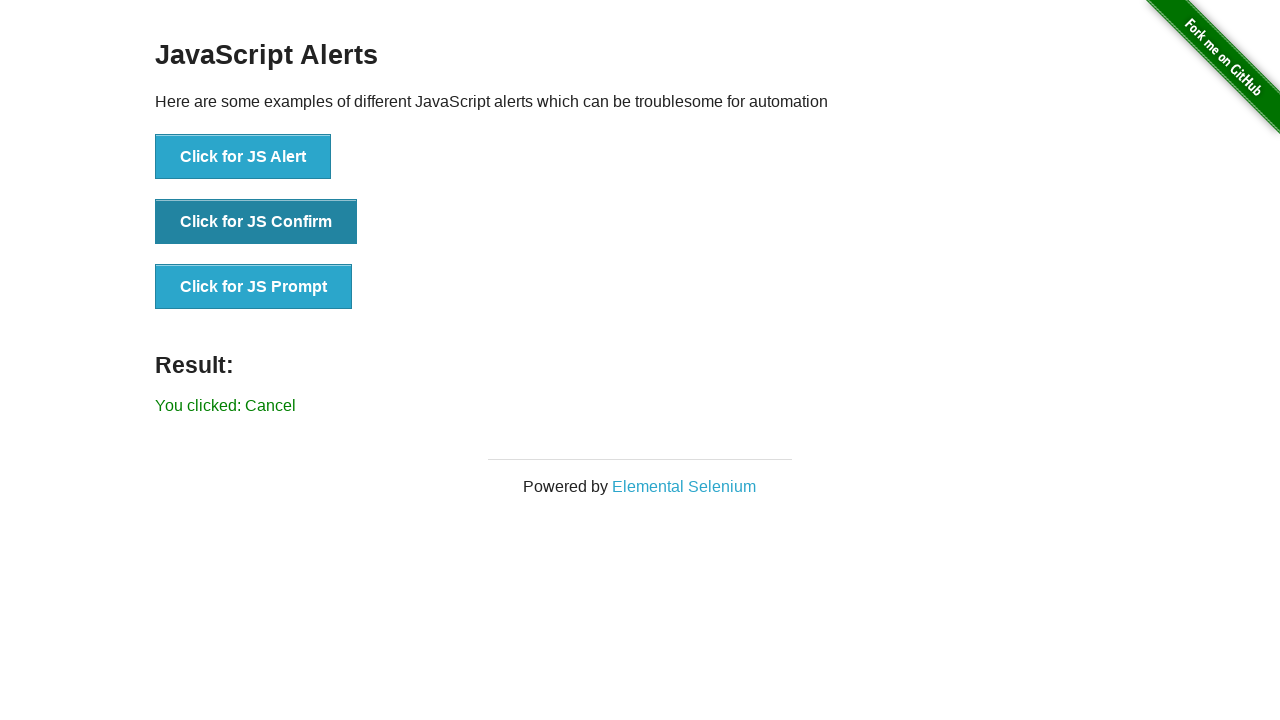